Tests window handling functionality by clicking a link that opens a popup window and verifying that a new window/tab is created.

Starting URL: https://omayo.blogspot.com/

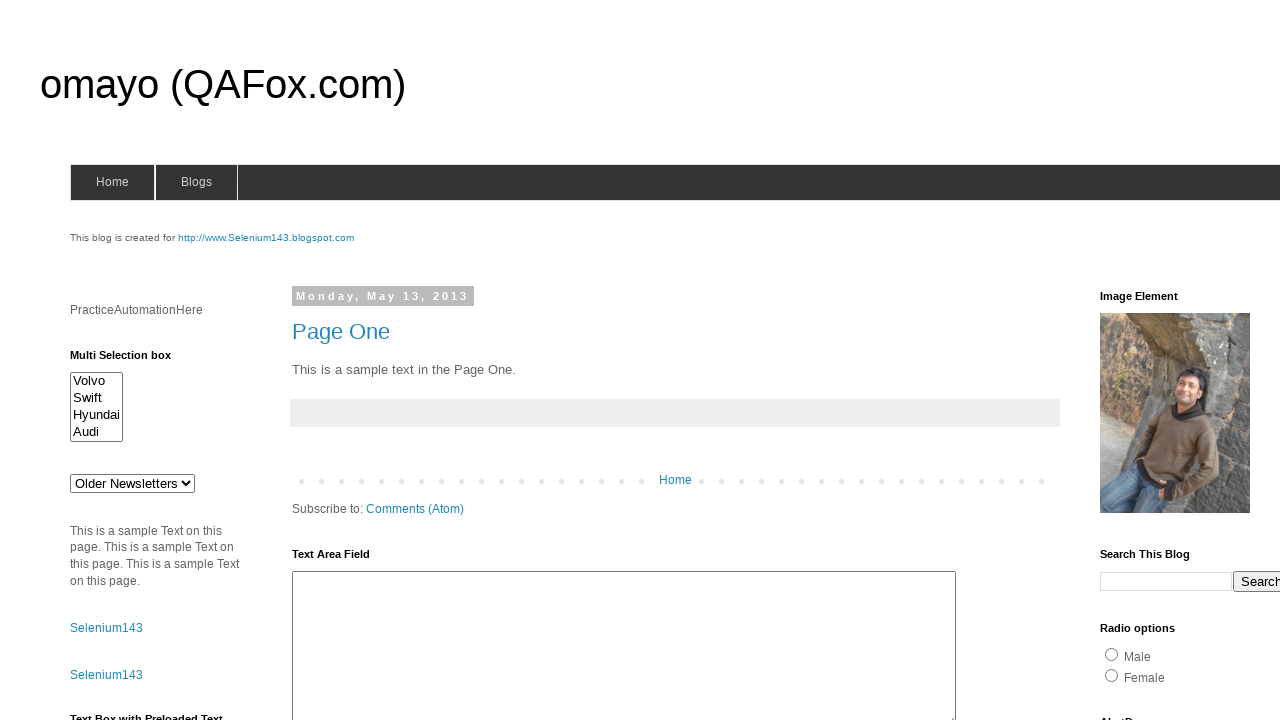

Retrieved initial page context
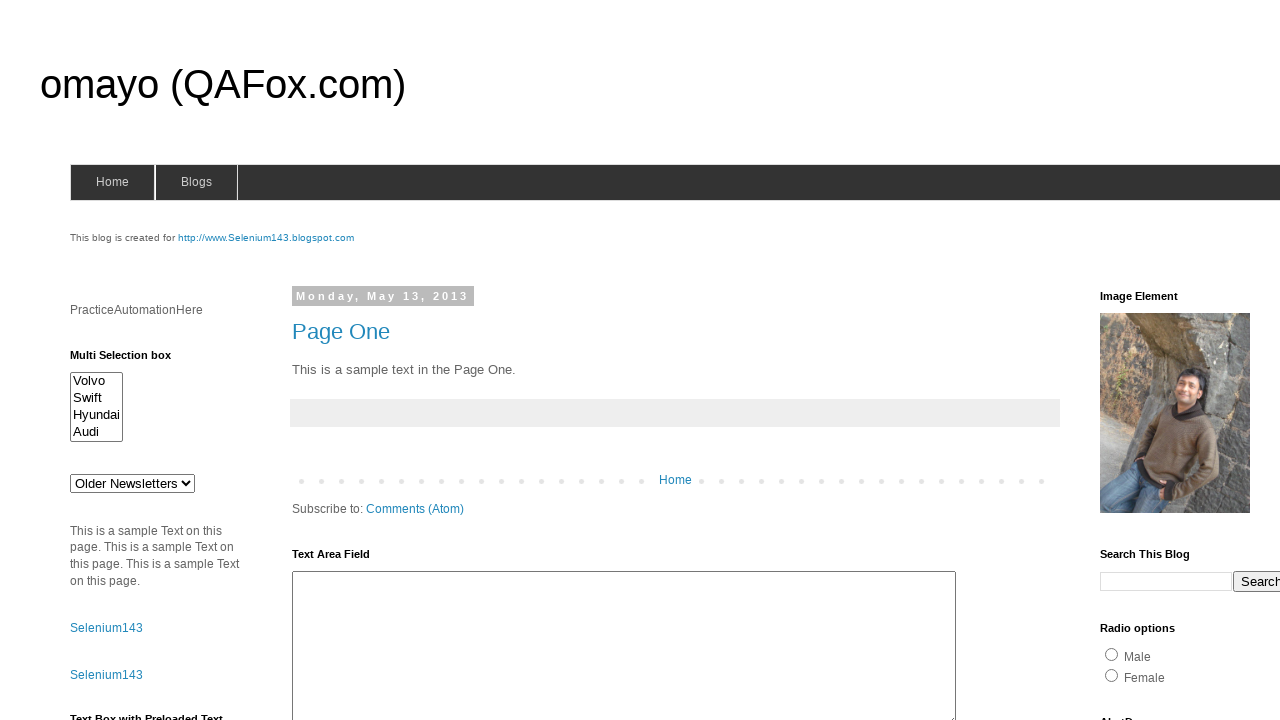

Clicked link to open a popup window at (132, 360) on xpath=//a[.='Open a popup window']
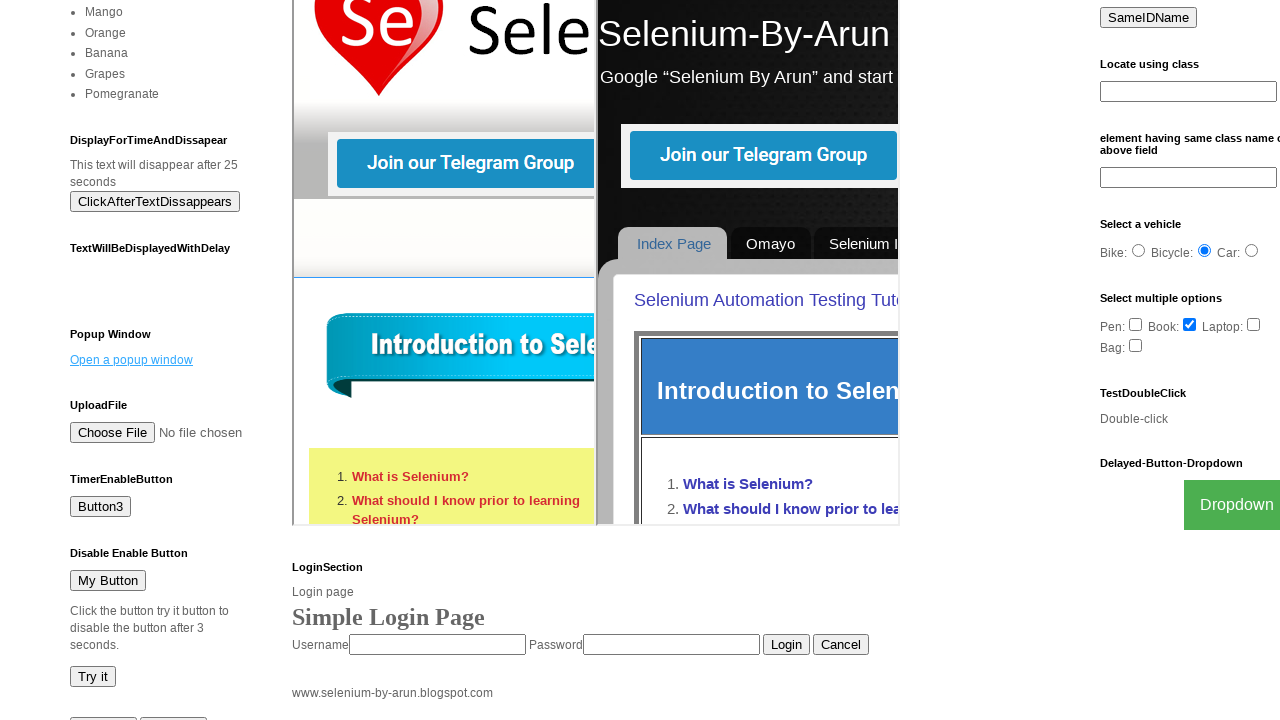

Waited 1000ms for popup window to open
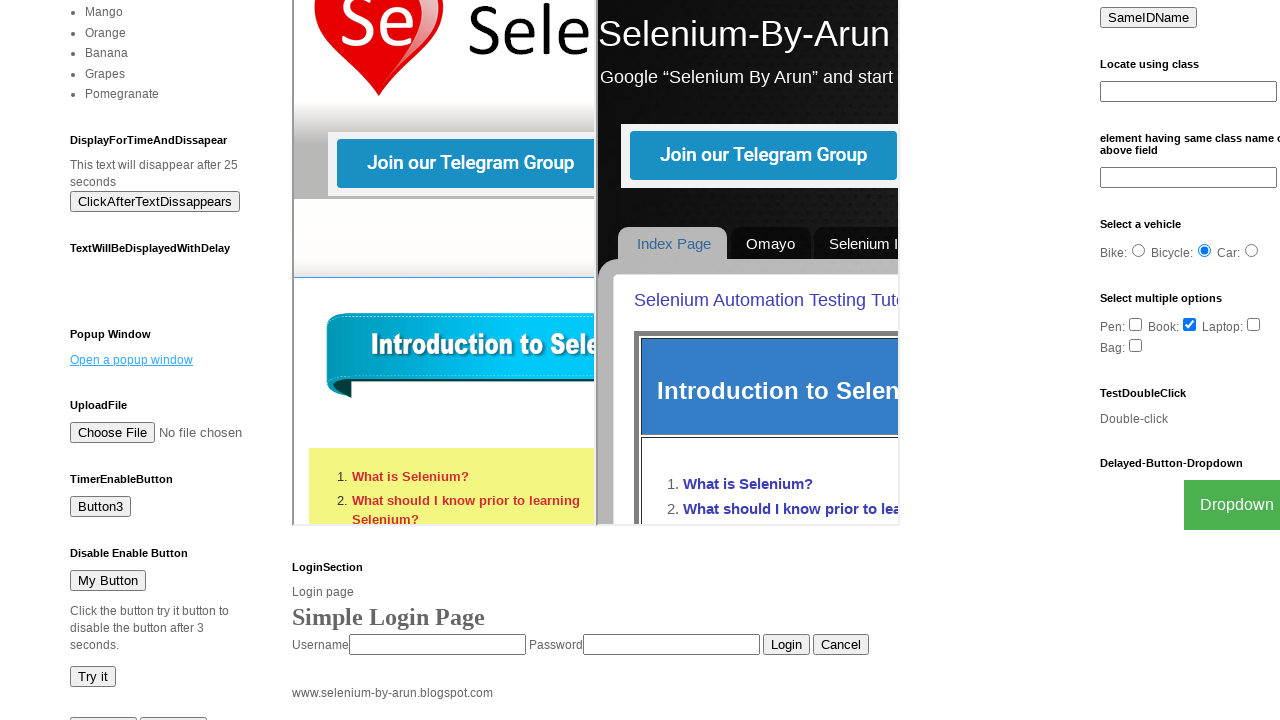

Retrieved all pages from context
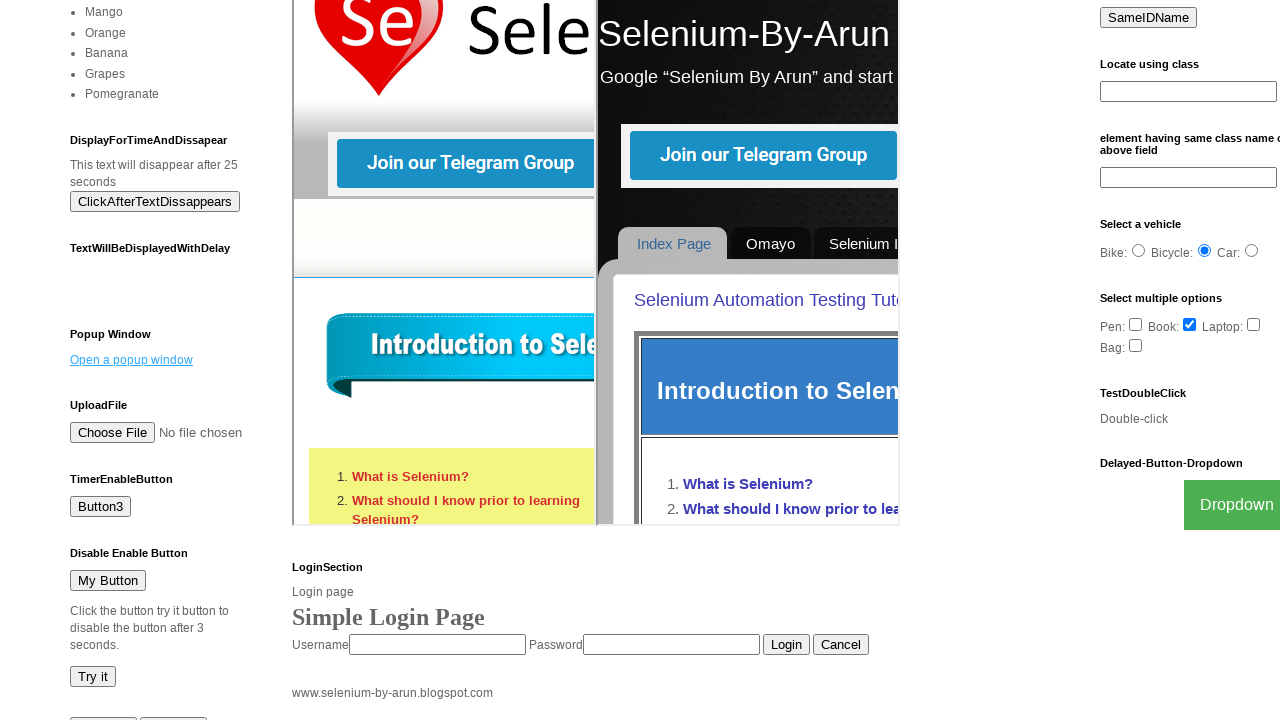

Verified that a new window was opened - page count increased
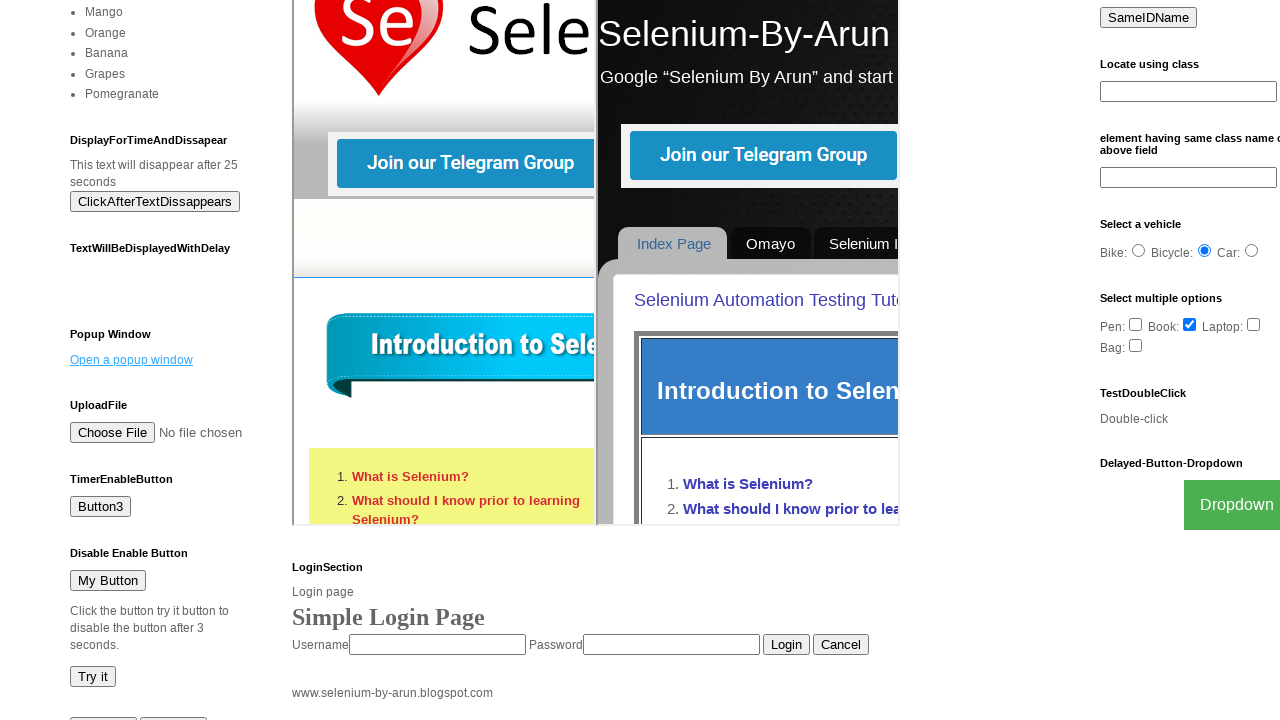

Switched to the new popup window
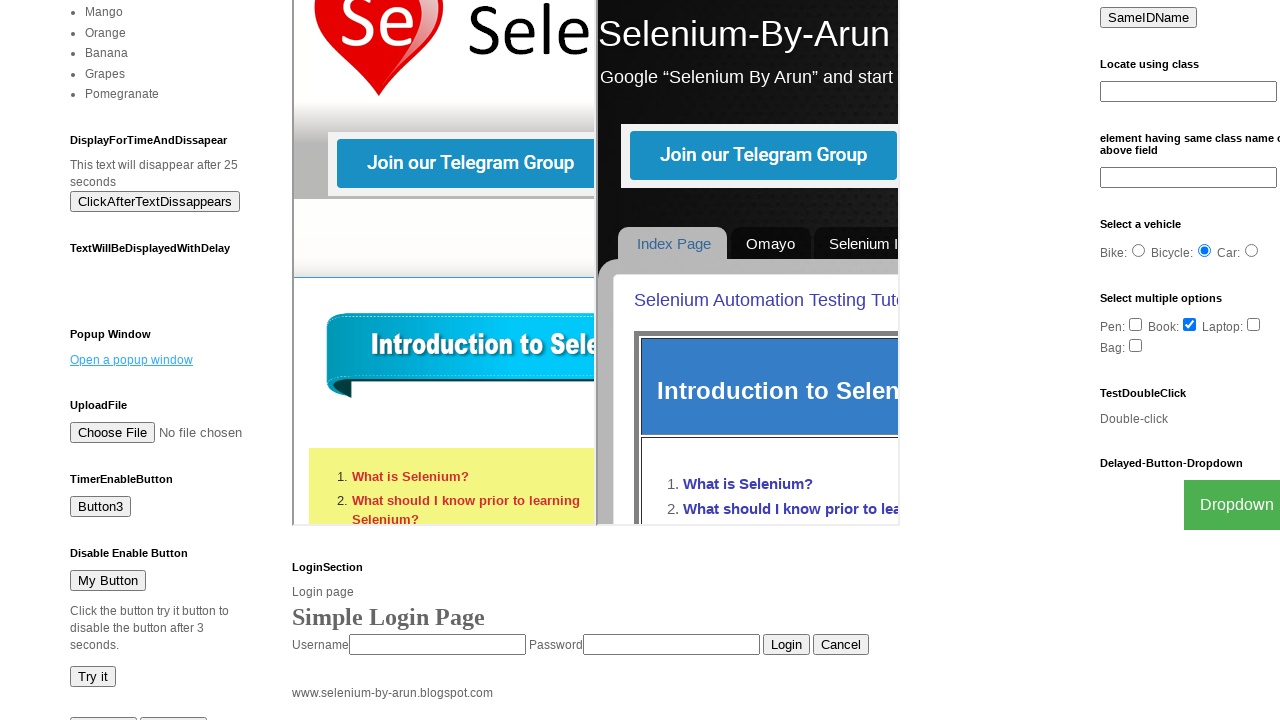

Waited for new popup window to load DOM content
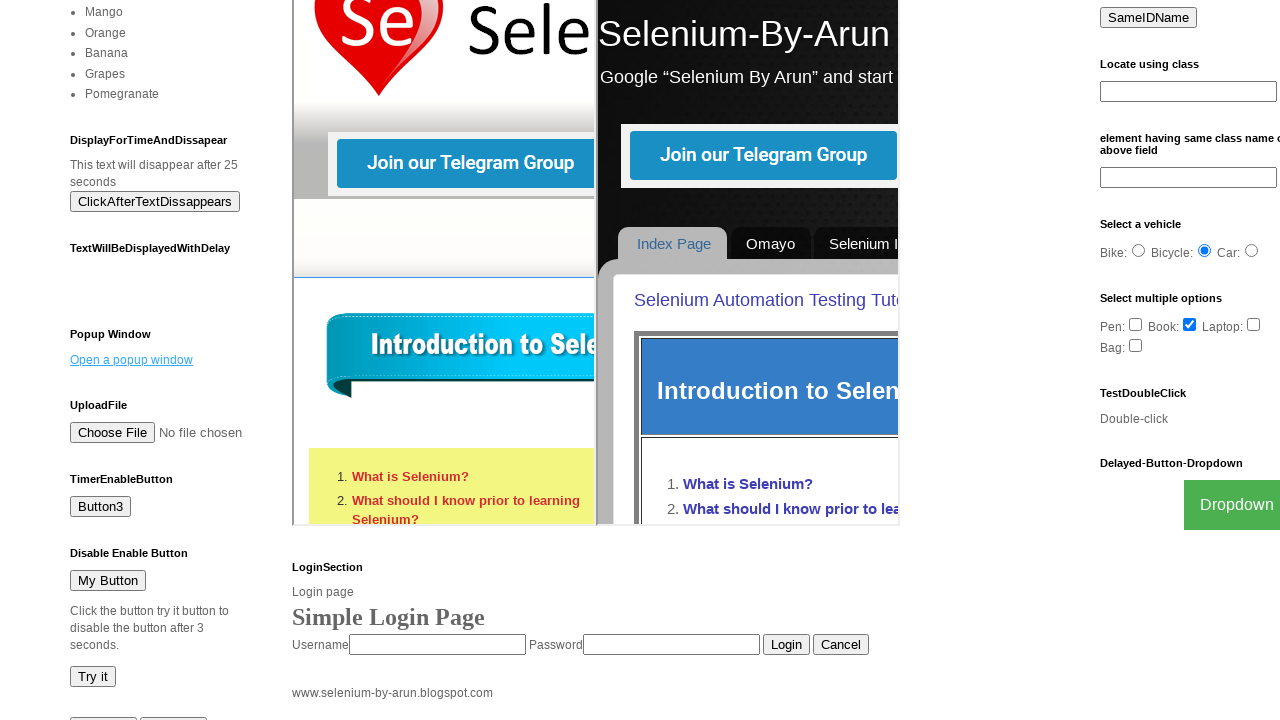

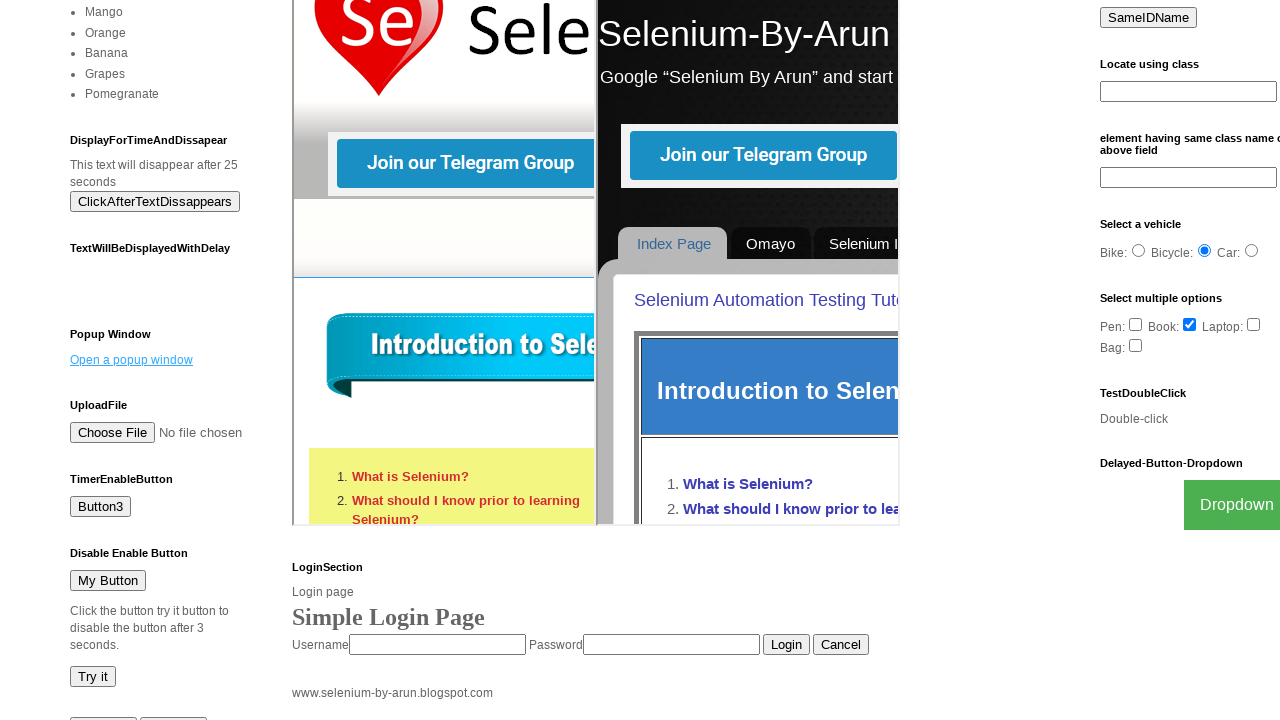